Tests window handling by clicking a link that opens a new tab/window and switching to it

Starting URL: https://www.toolsqa.com/selenium-training/

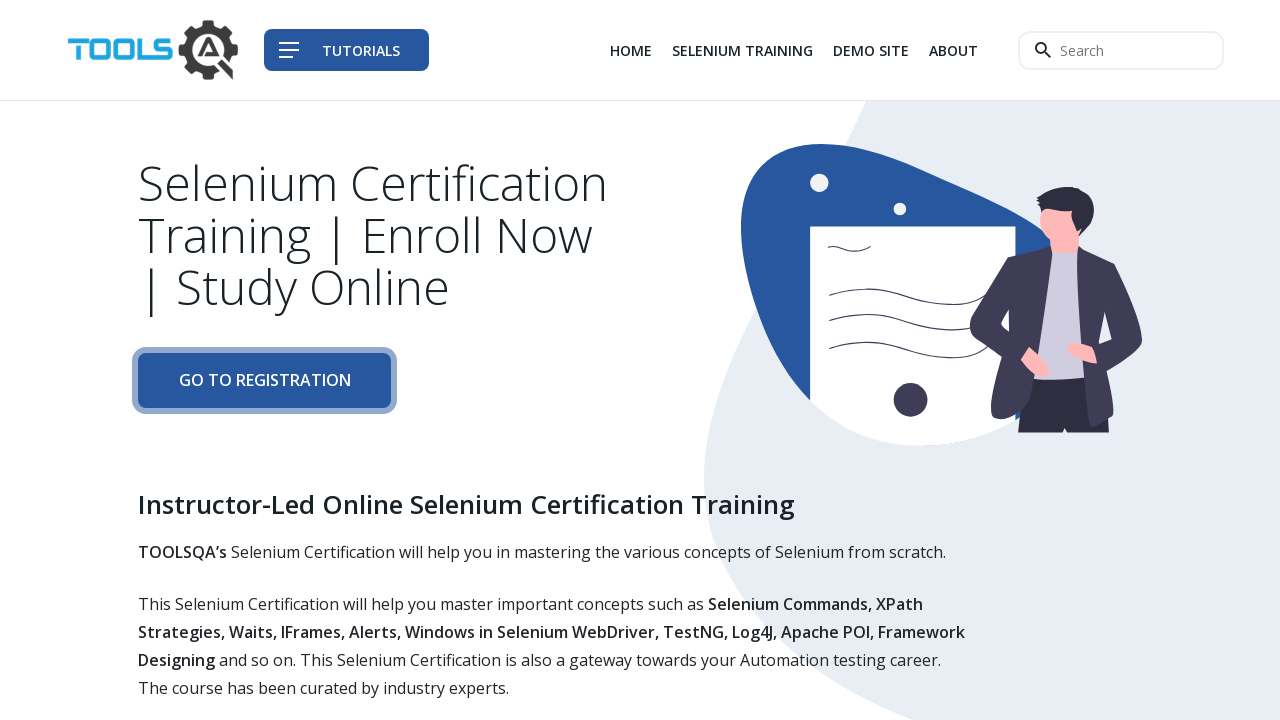

Clicked demo site link that opens in new tab at (871, 50) on div.col-auto li:nth-child(3) a
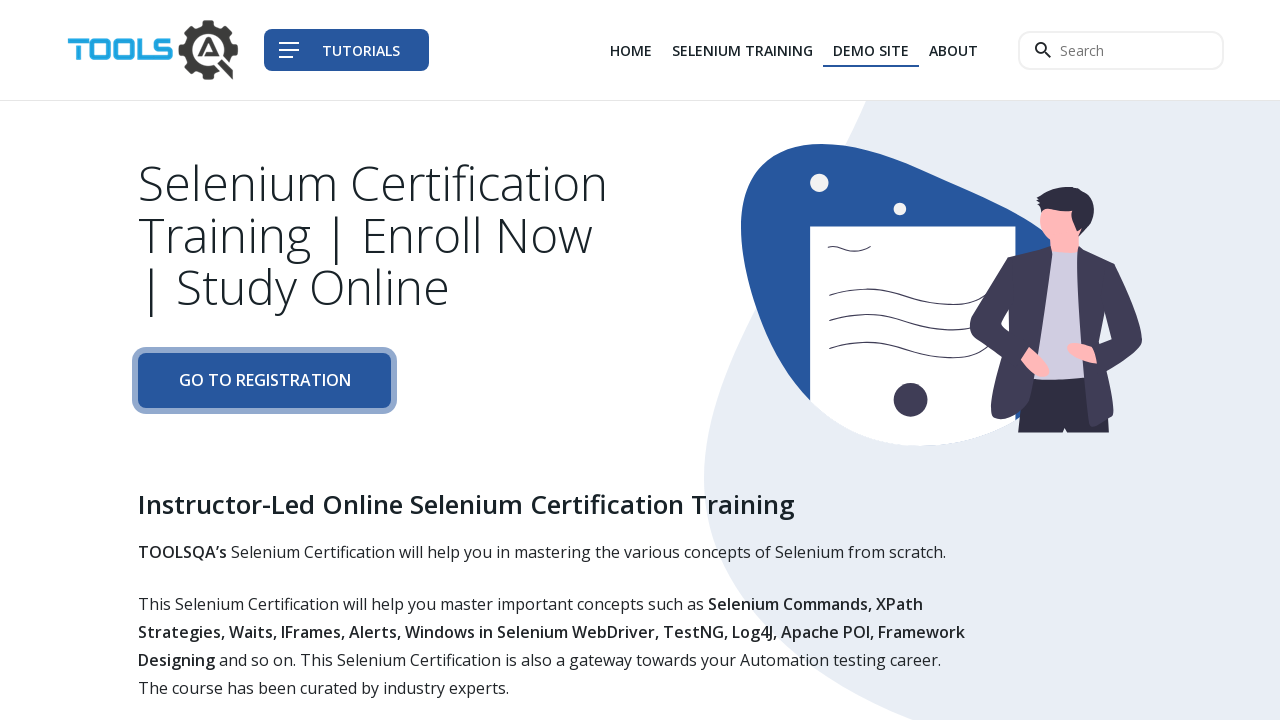

Switched to newly opened page/tab
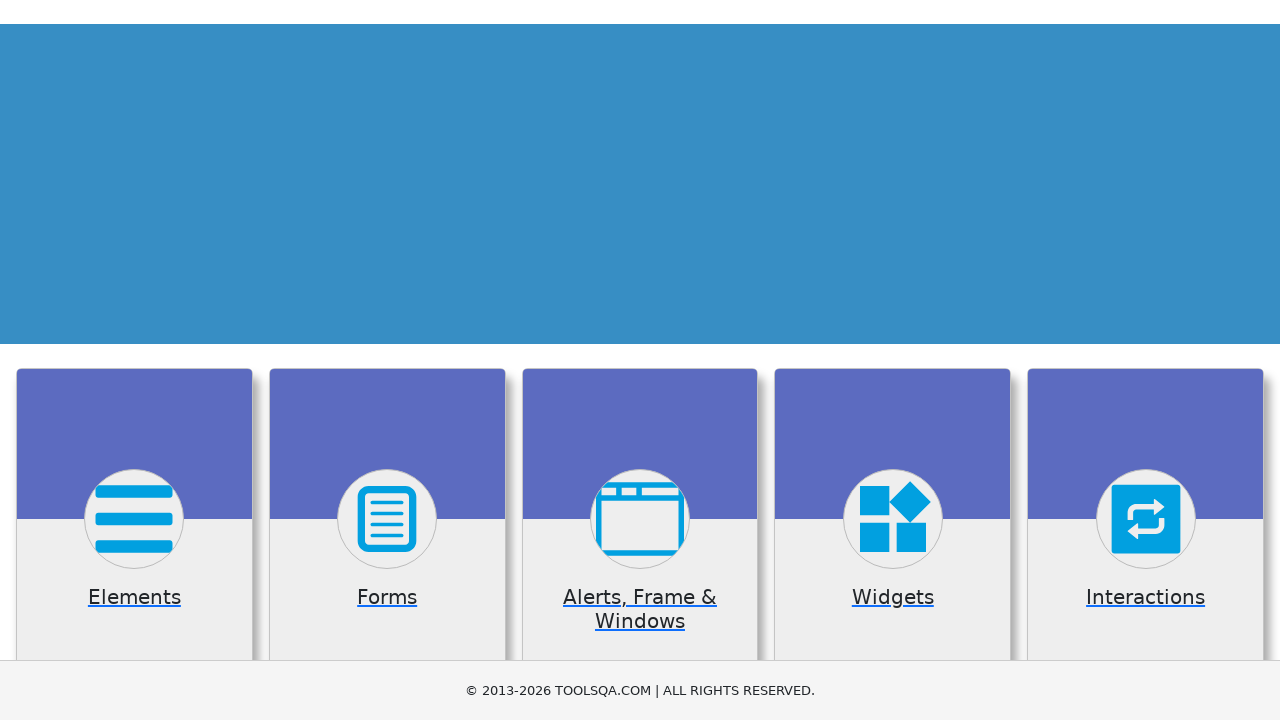

New page finished loading
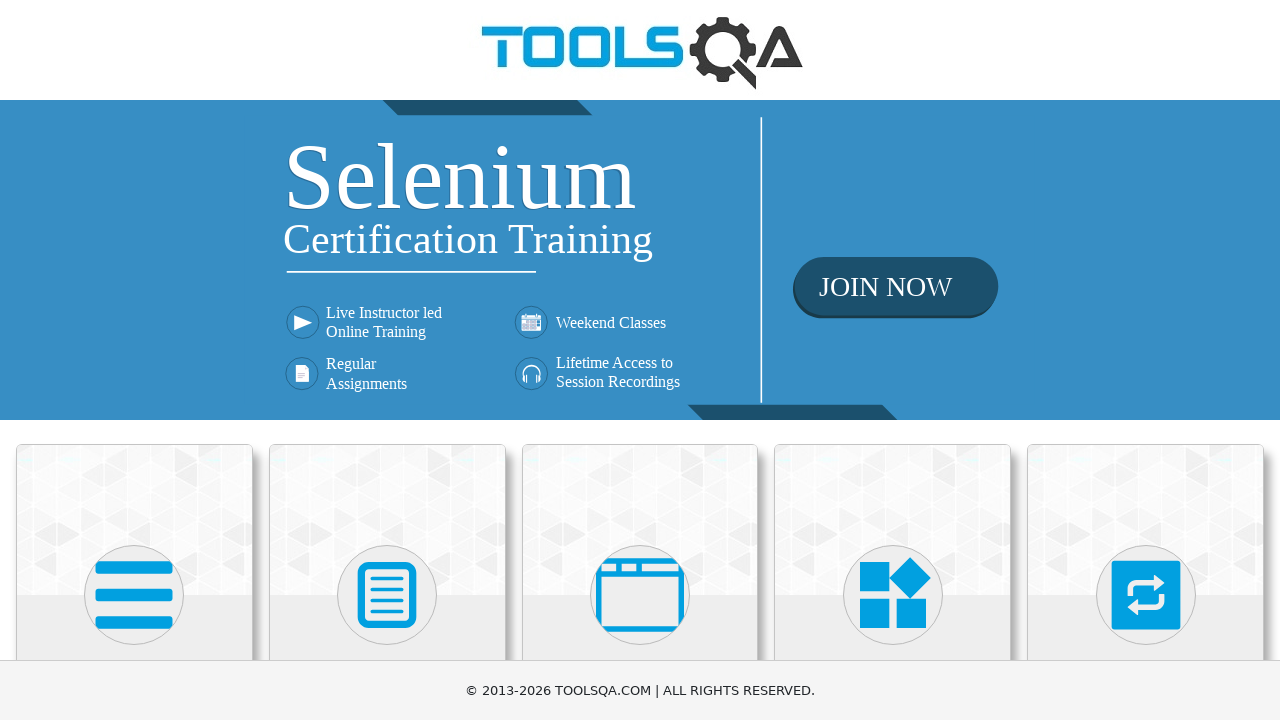

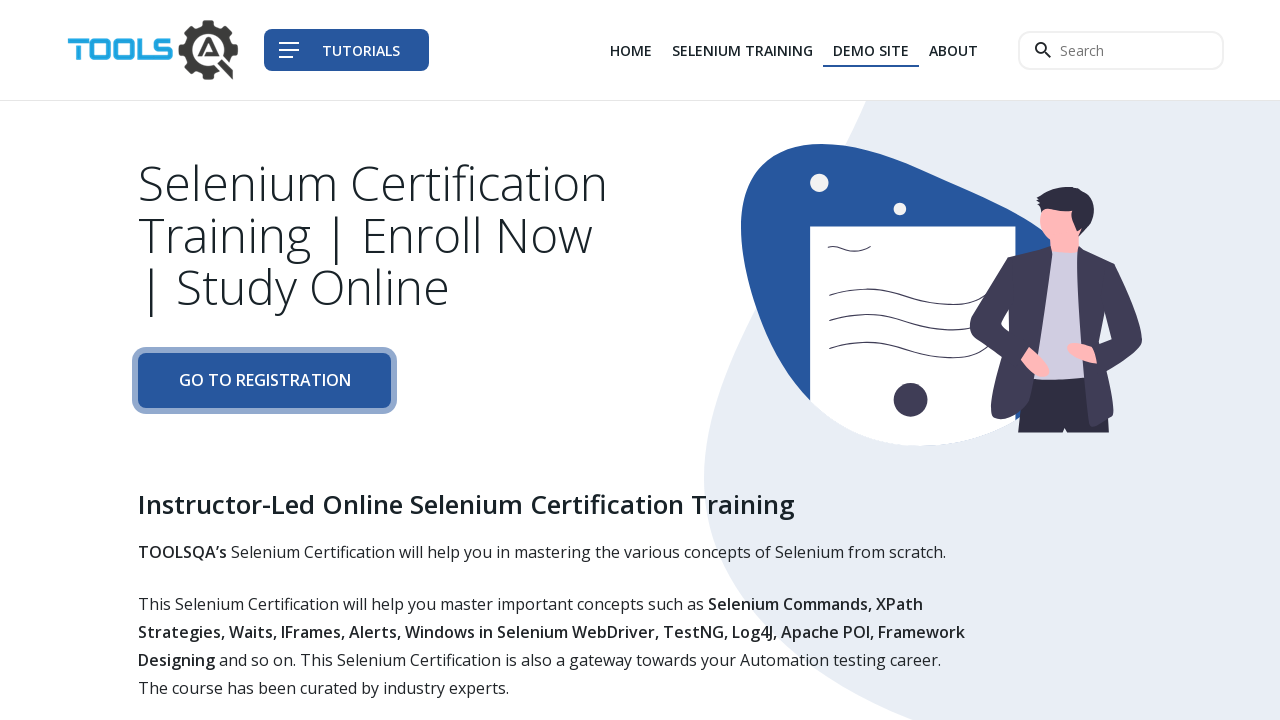